Tests the loading images page by waiting for all 4 images to become visible

Starting URL: https://bonigarcia.dev/selenium-webdriver-java/loading-images.html

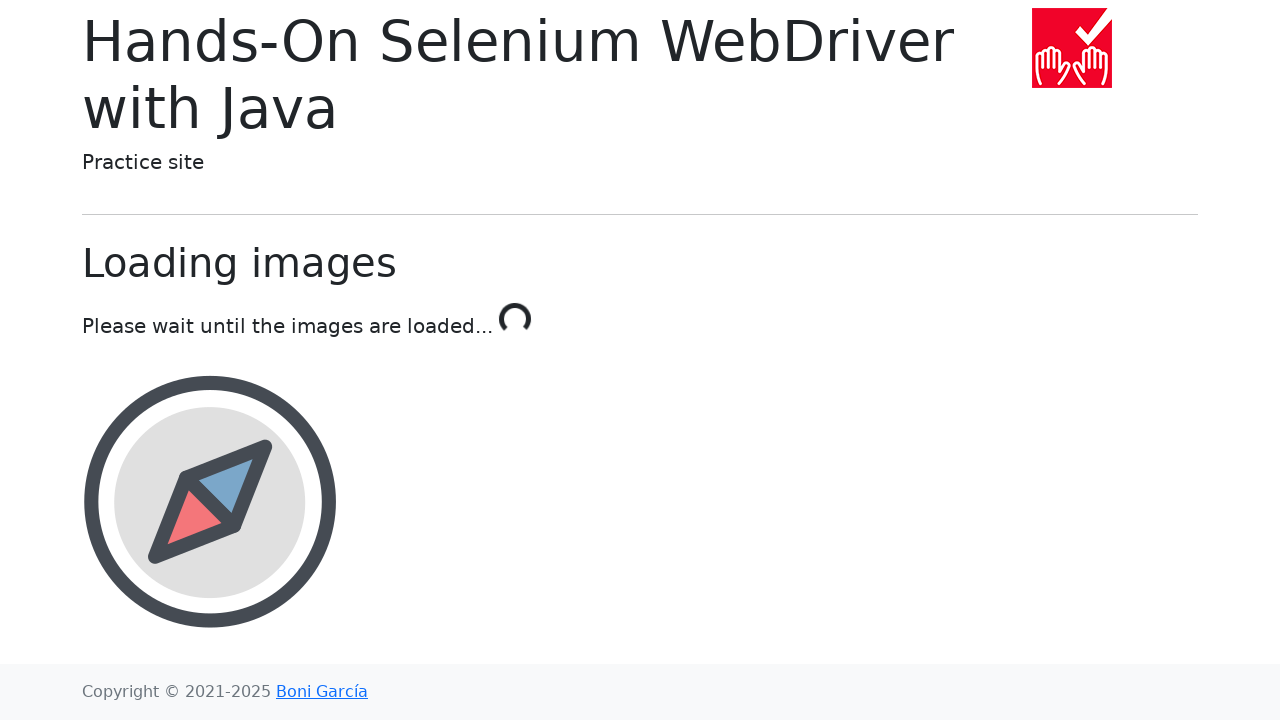

Navigated to loading images page
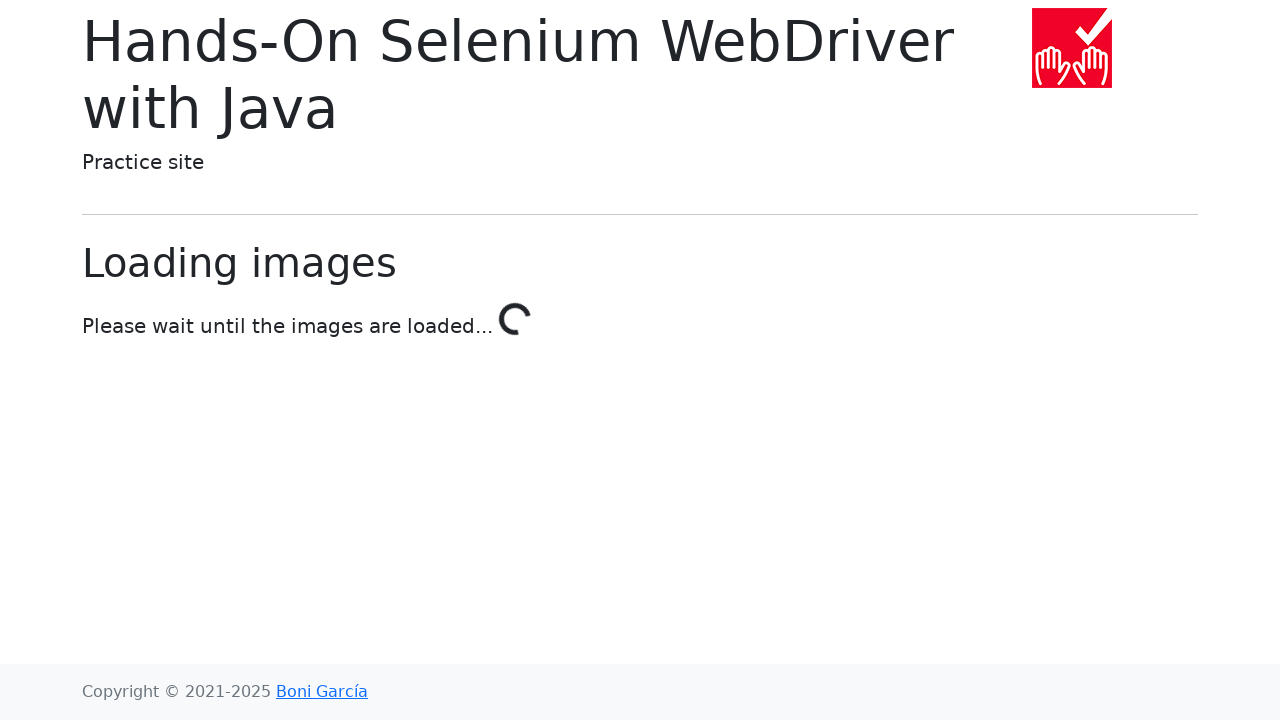

Located all image elements on page
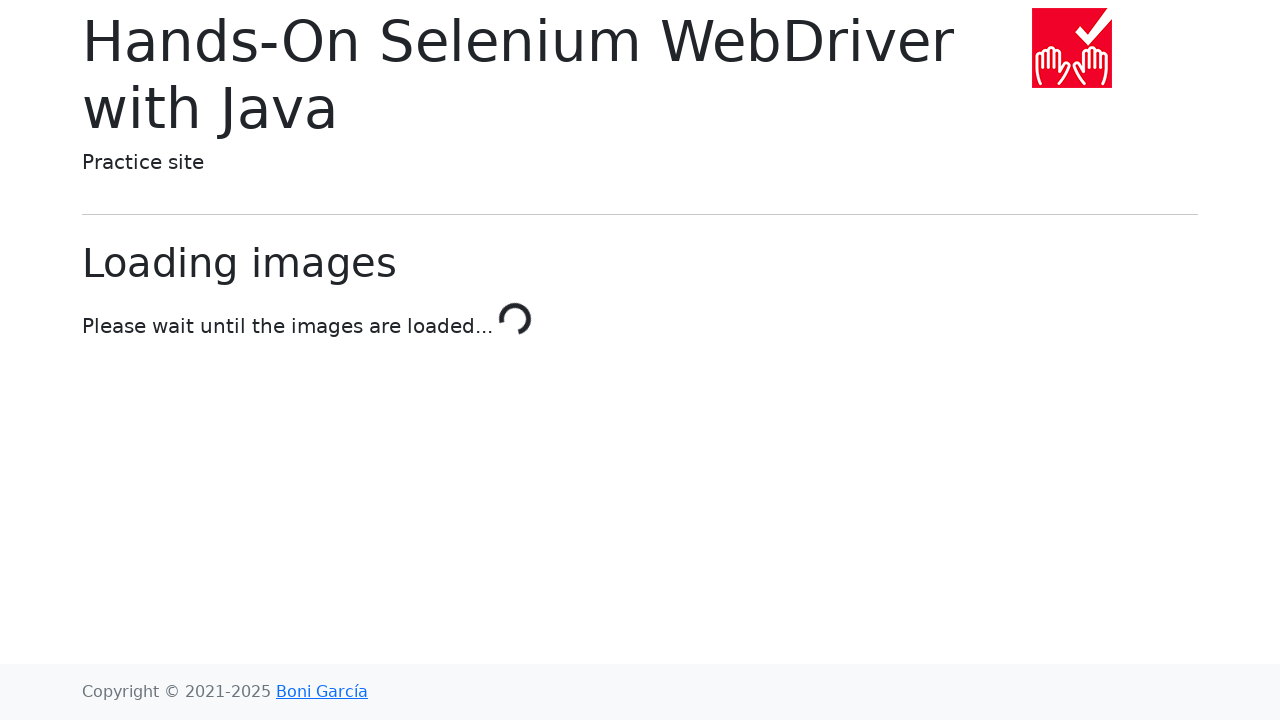

Verified all 4 images are visible with 10 second timeout
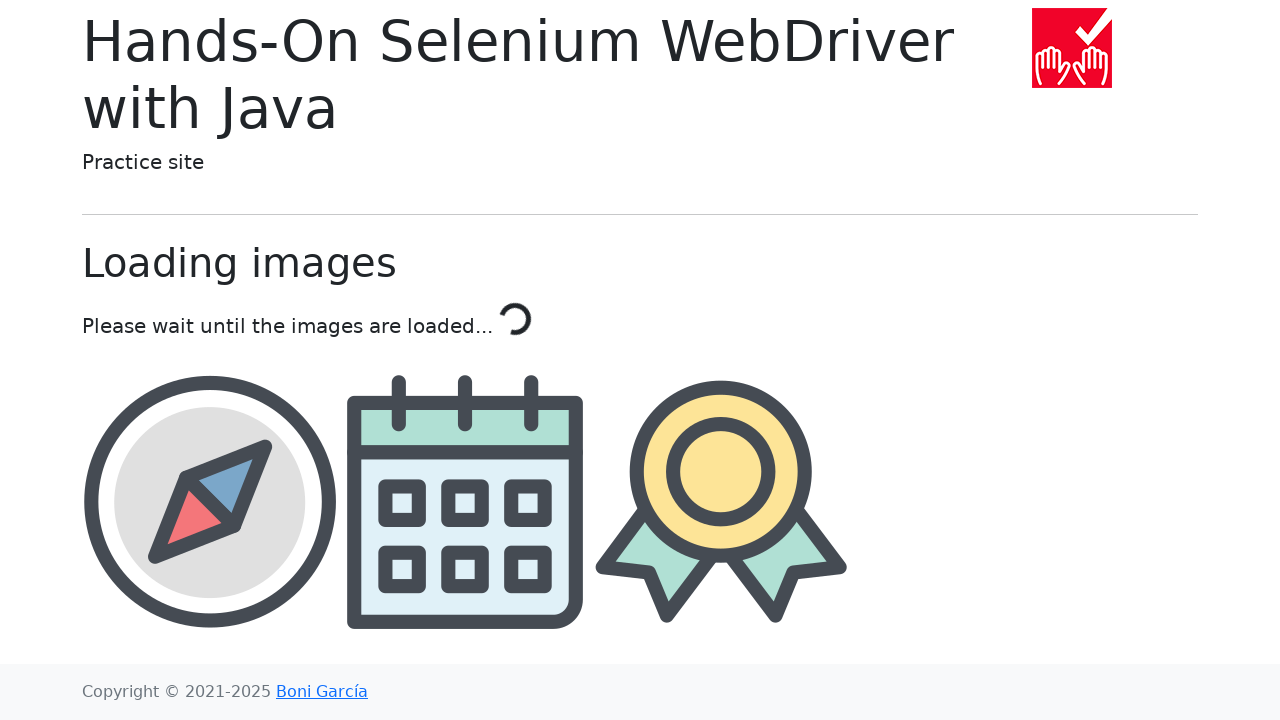

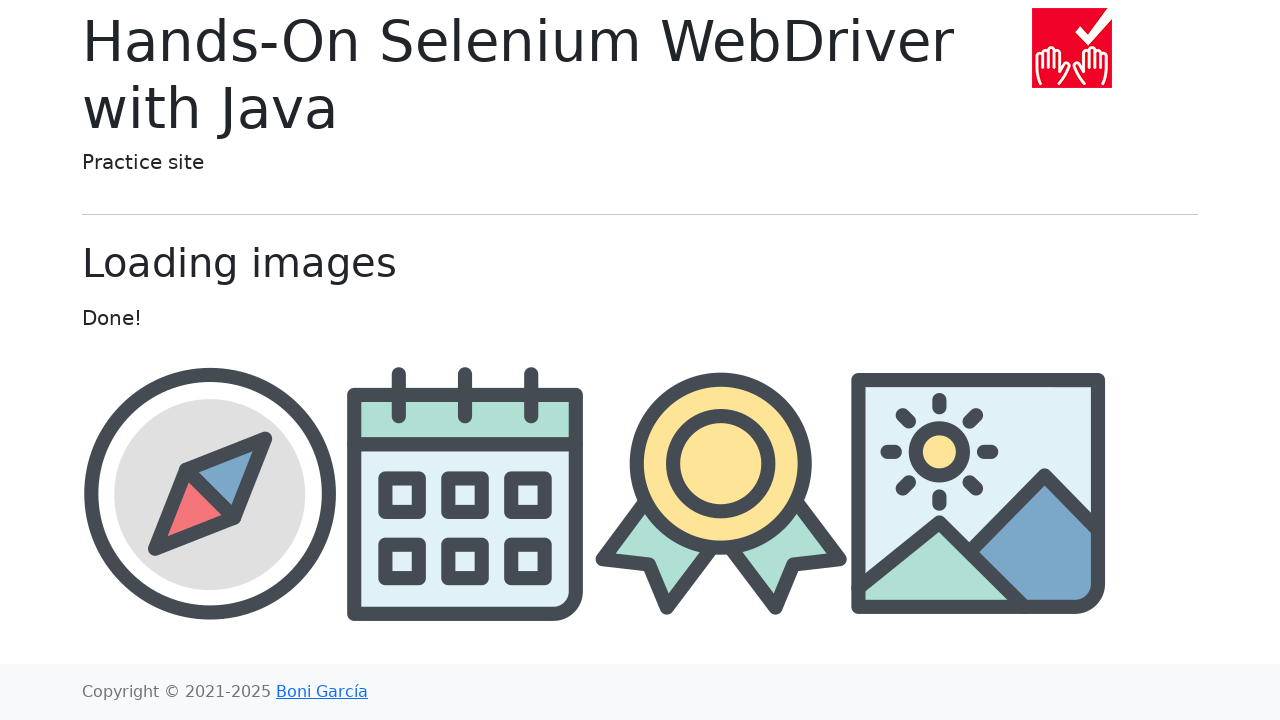